Tests that the text input field is cleared after adding a todo item

Starting URL: https://demo.playwright.dev/todomvc

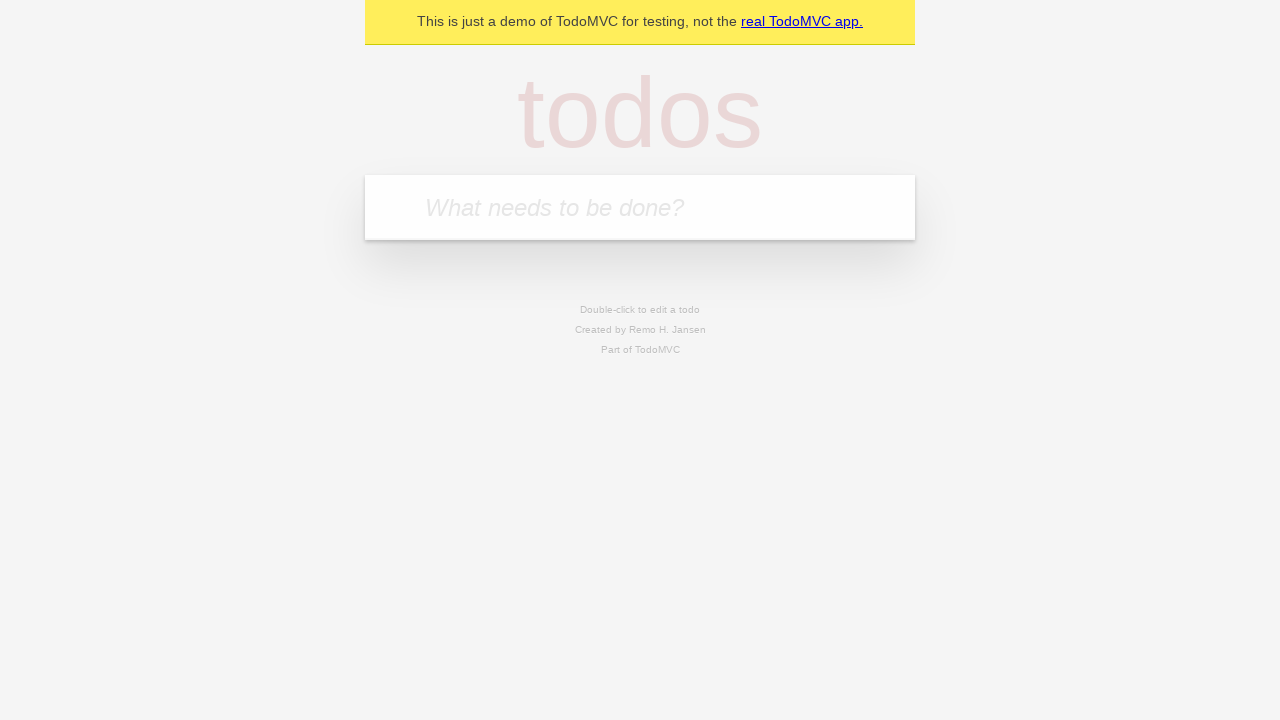

Filled new-todo input field with 'buy some cheese' on .new-todo
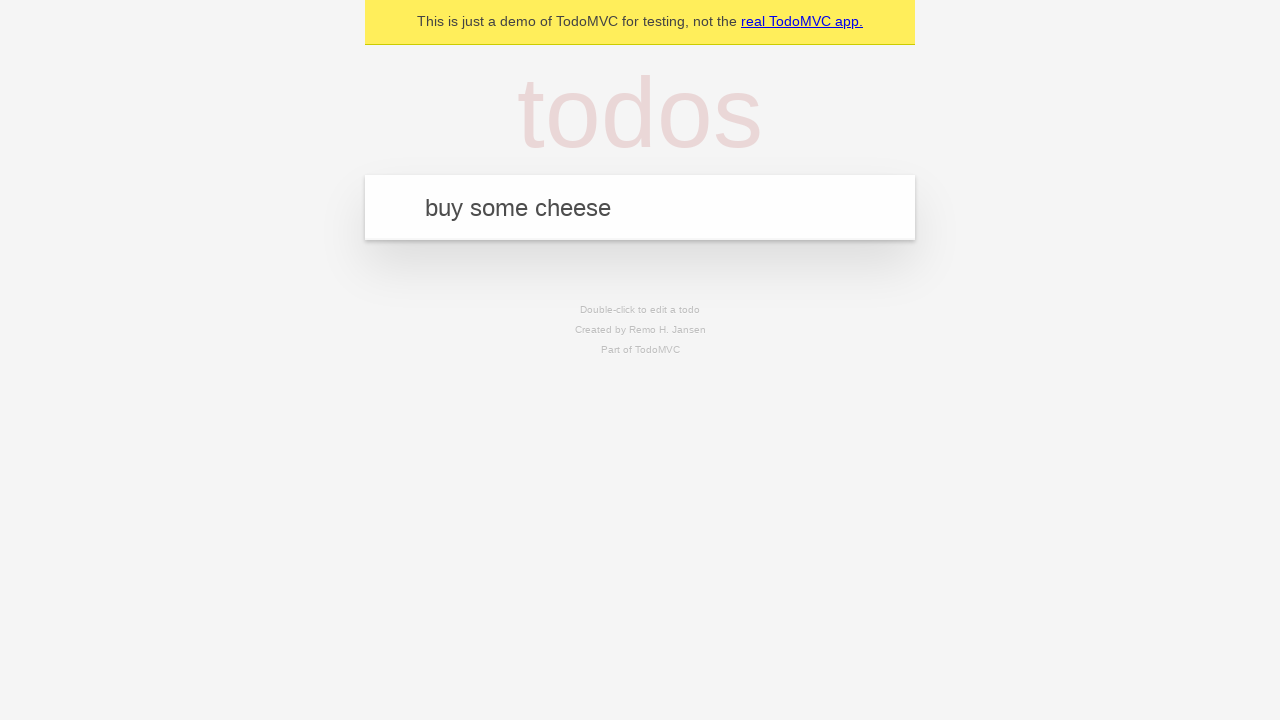

Pressed Enter to add todo item on .new-todo
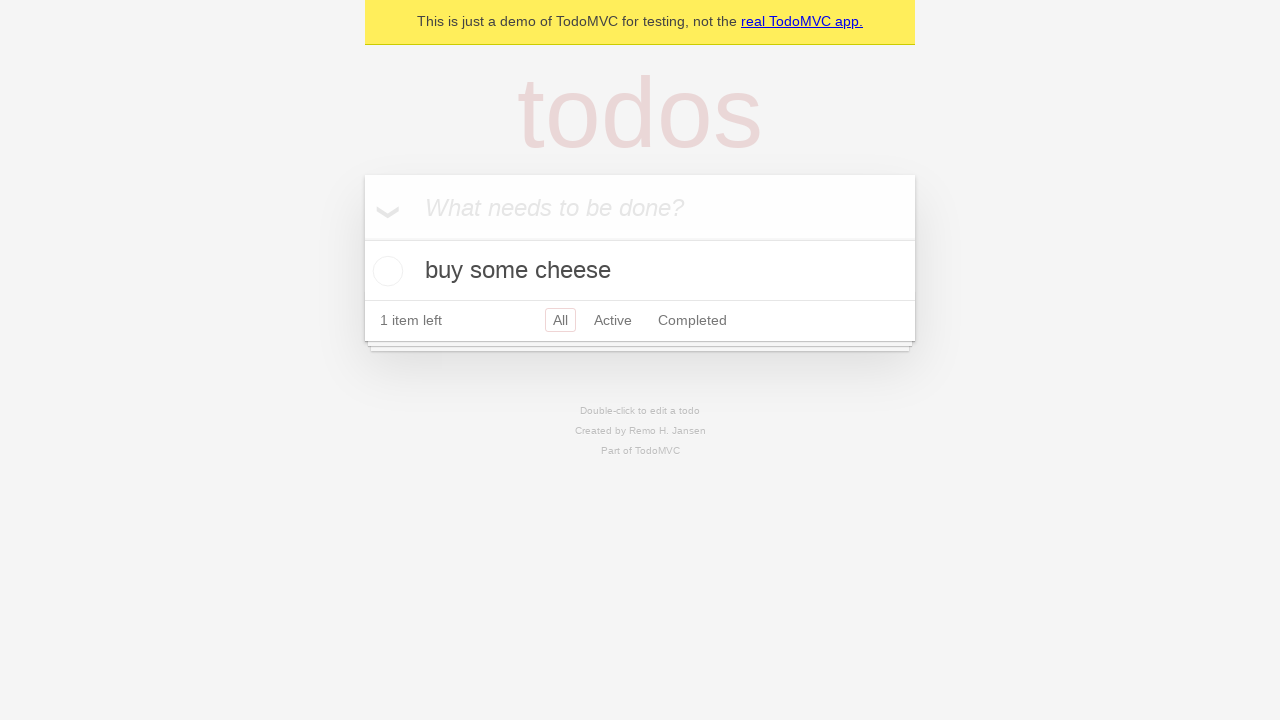

Todo item appeared in the todo list
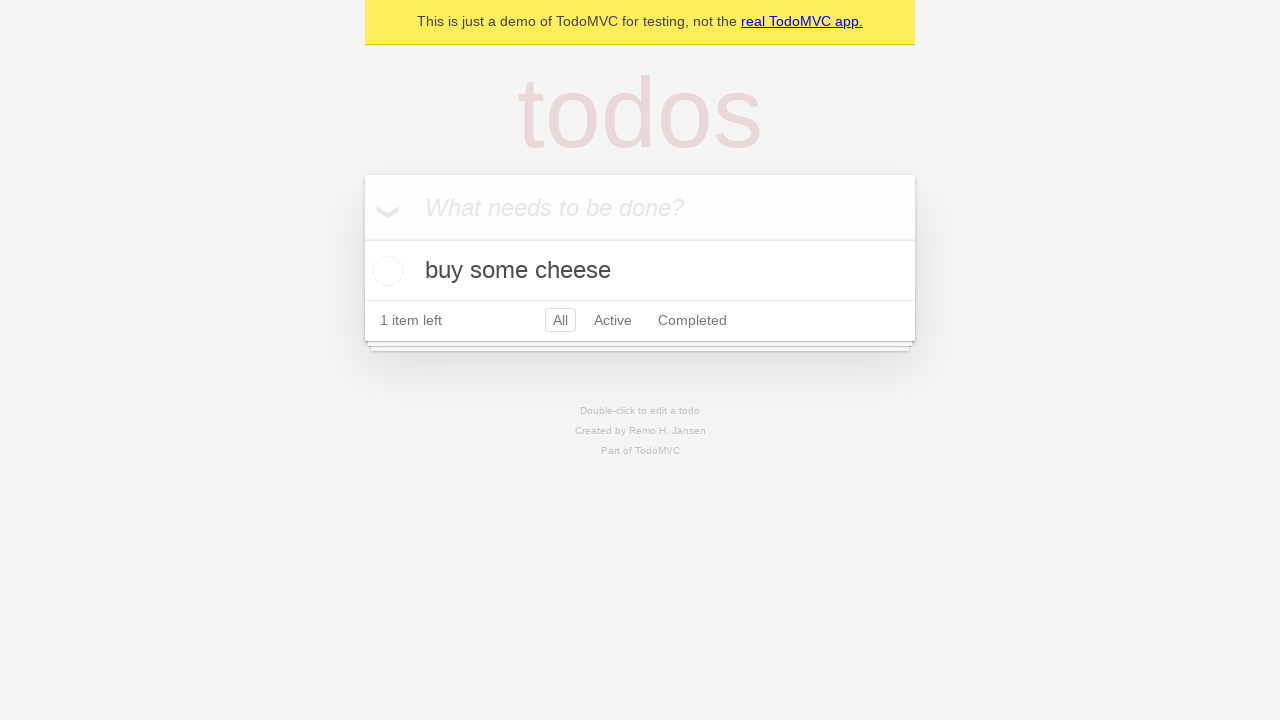

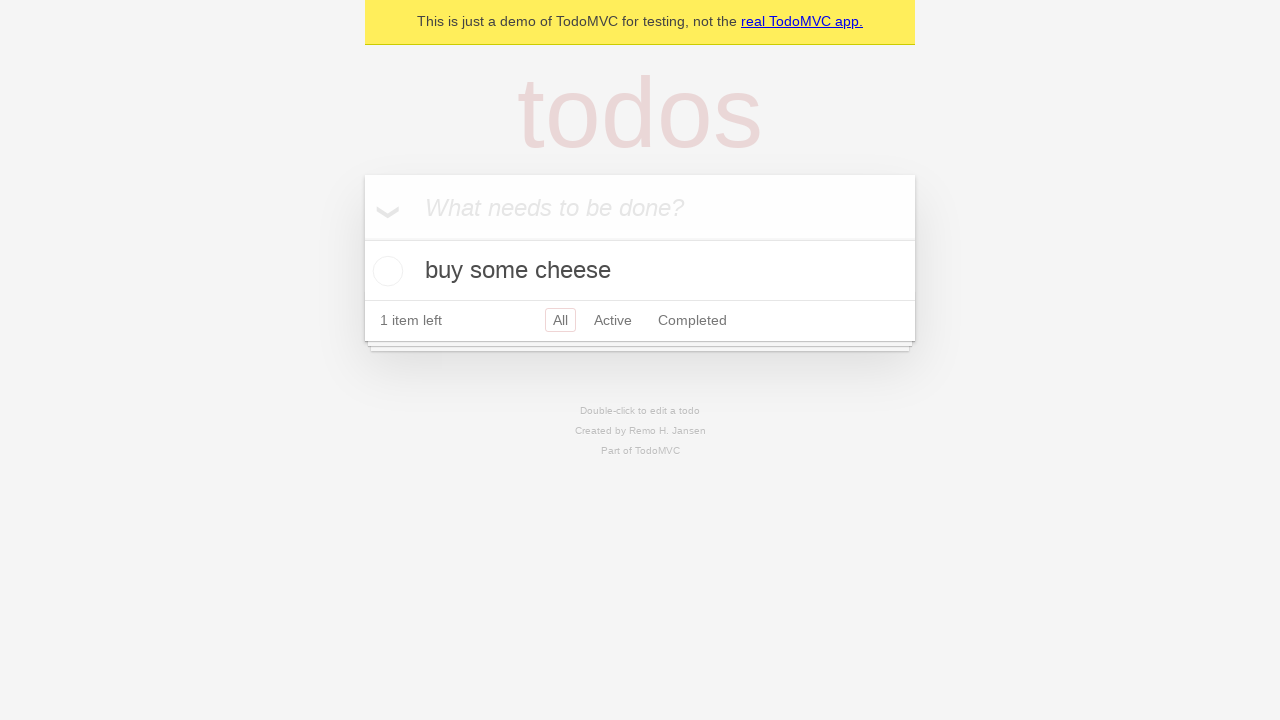